Tests pause command by clicking a button, accepting alert, and waiting

Starting URL: http://omayo.blogspot.com

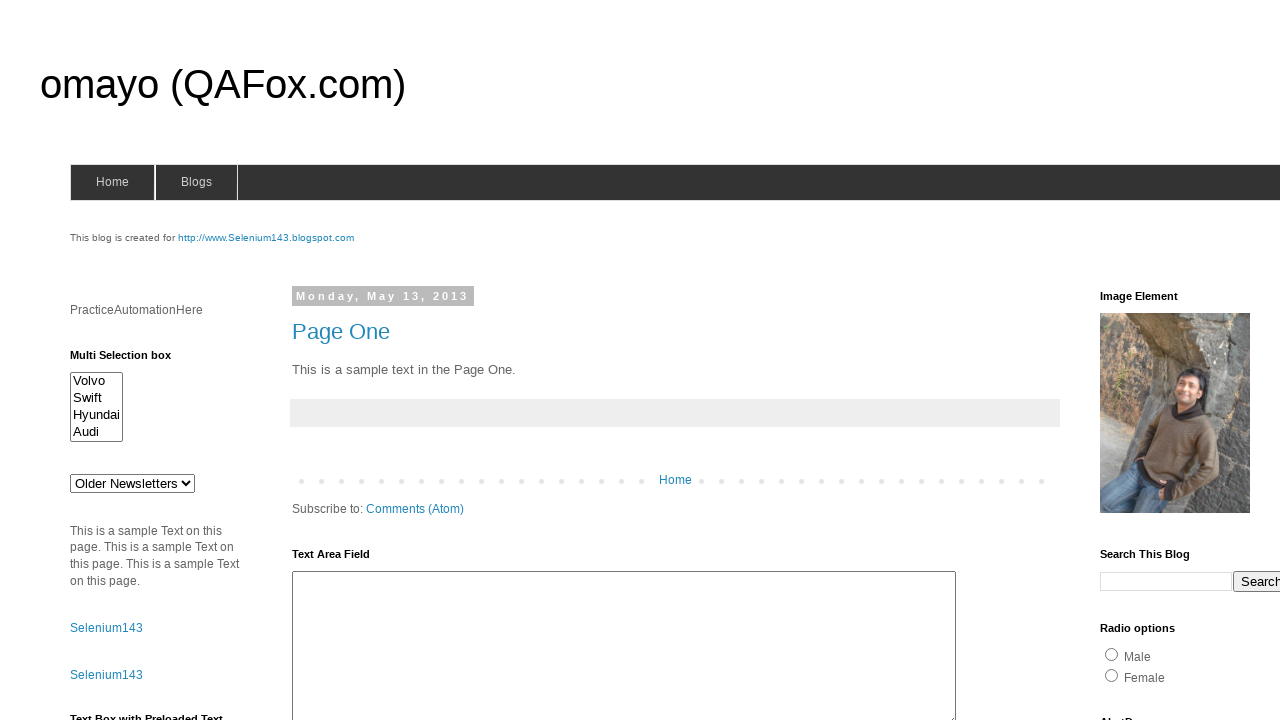

Scrolled to unordered list section
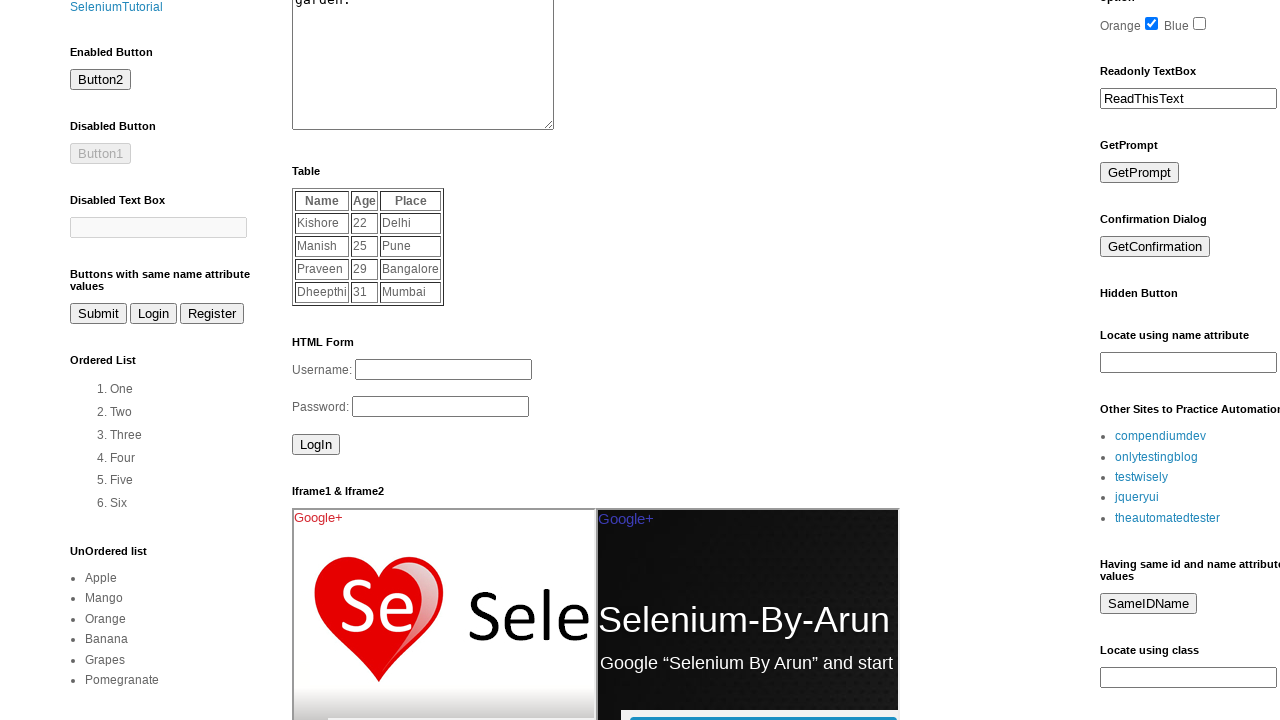

Clicked alert button at (155, 360) on #alert2
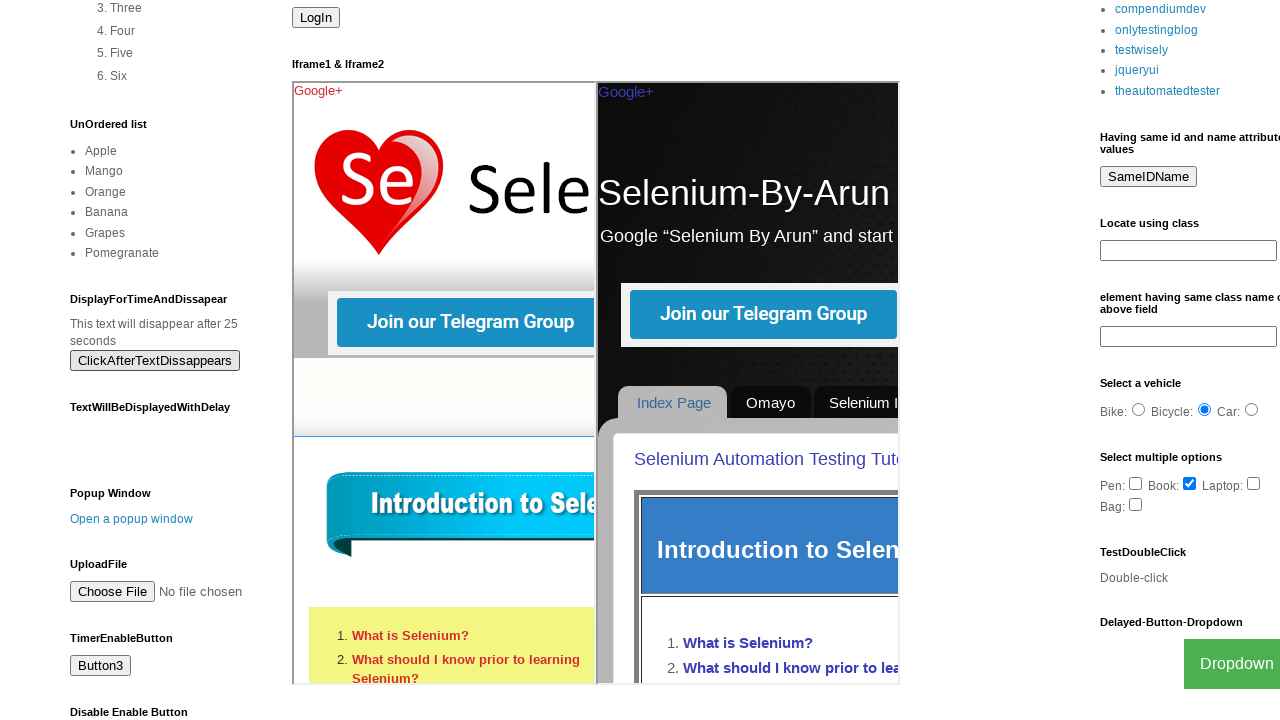

Set up dialog handler to accept alerts
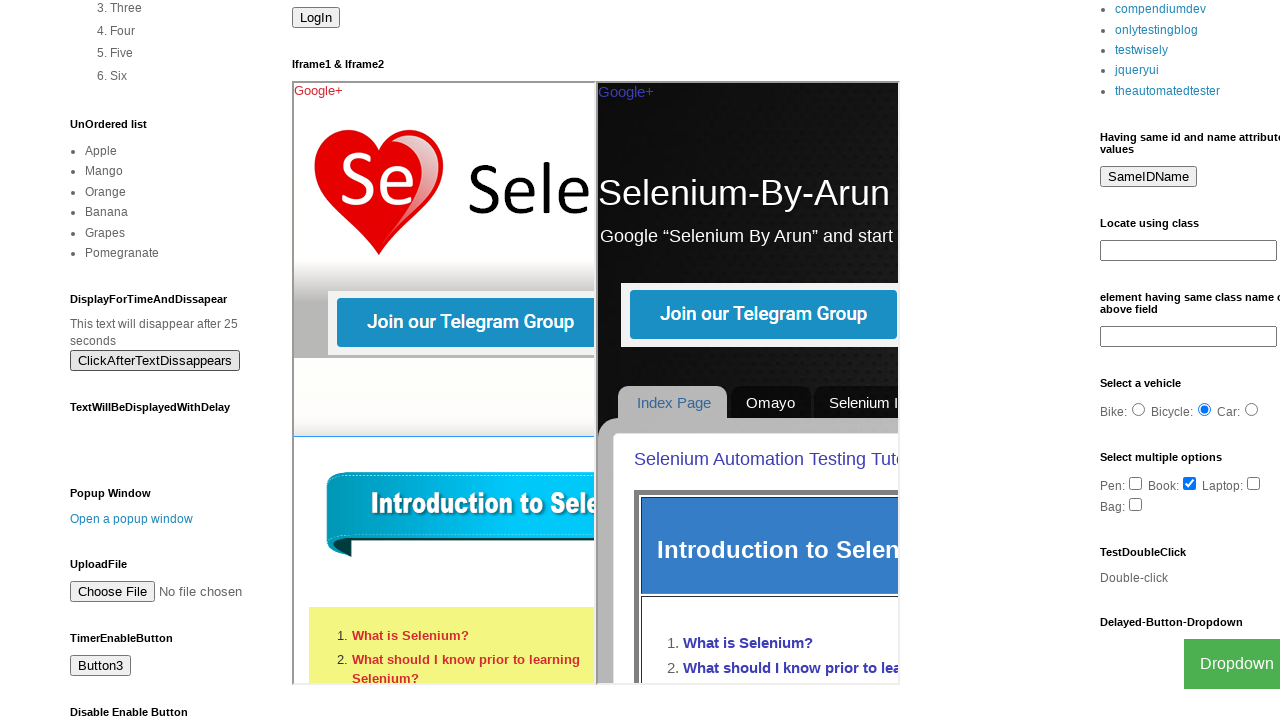

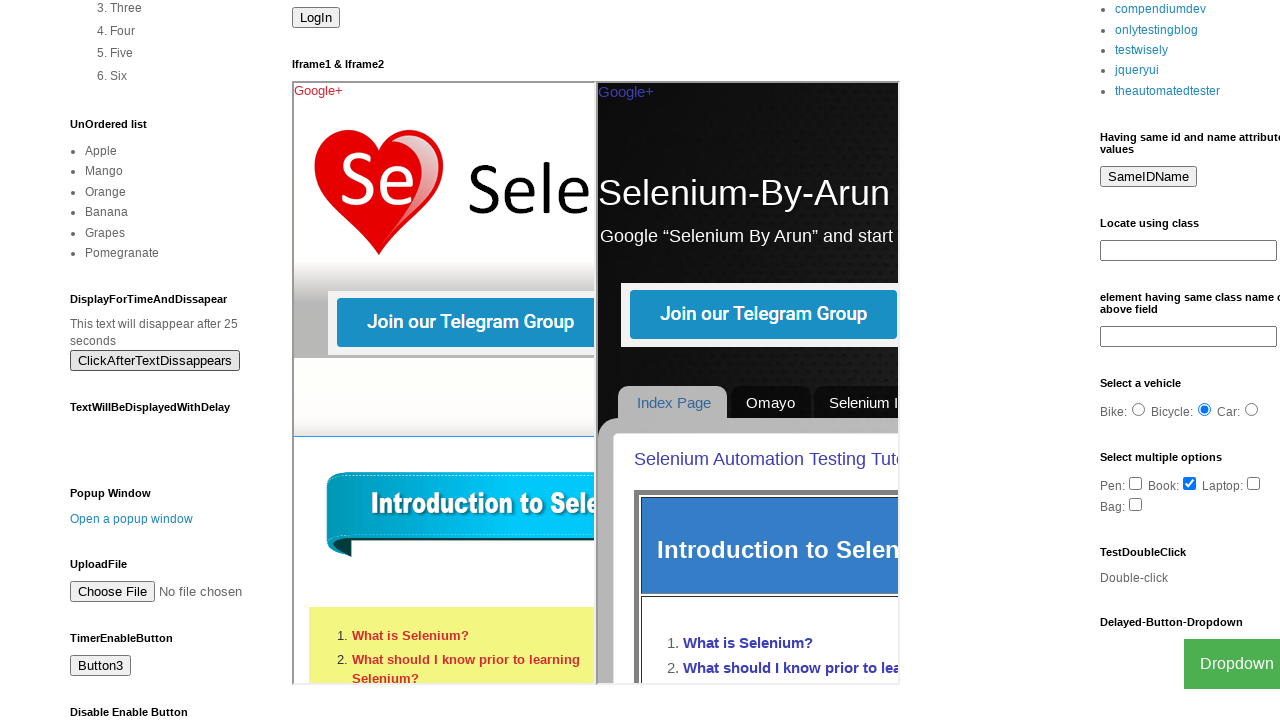